Tests infinite scroll functionality by scrolling down multiple times and verifying new content loads

Starting URL: https://the-internet.herokuapp.com/infinite_scroll

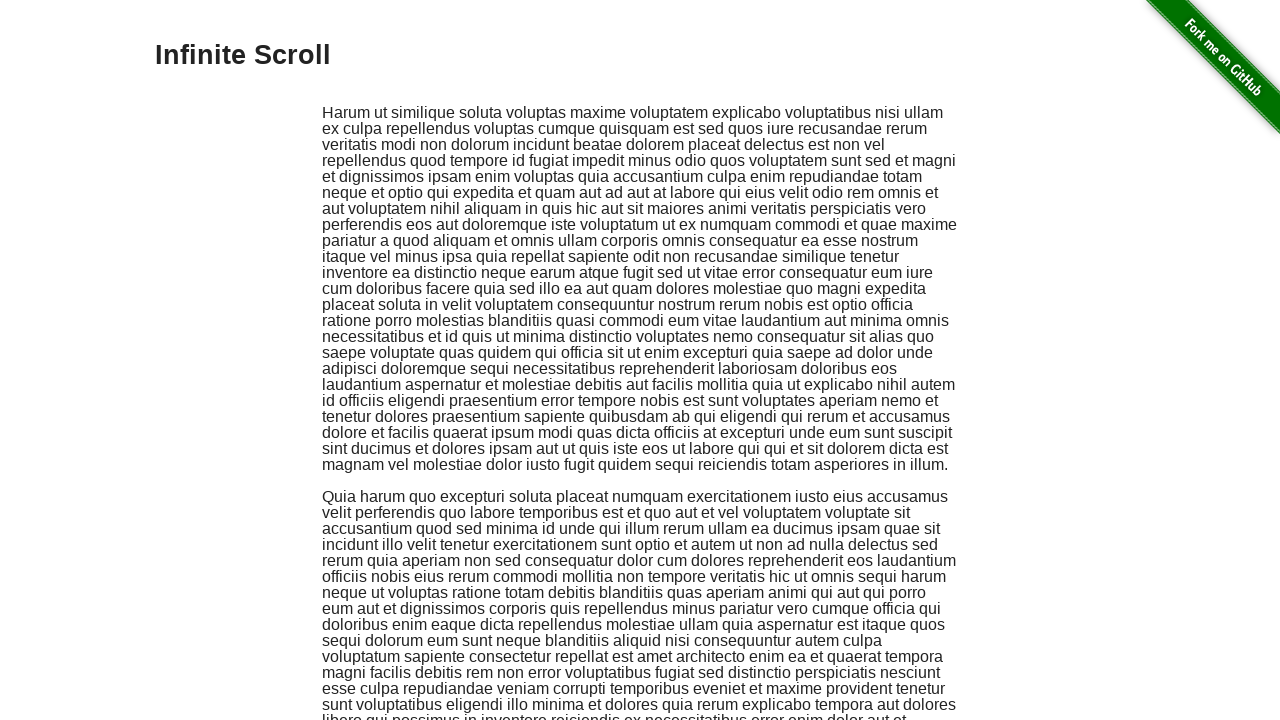

Scrolled down to trigger infinite scroll loading
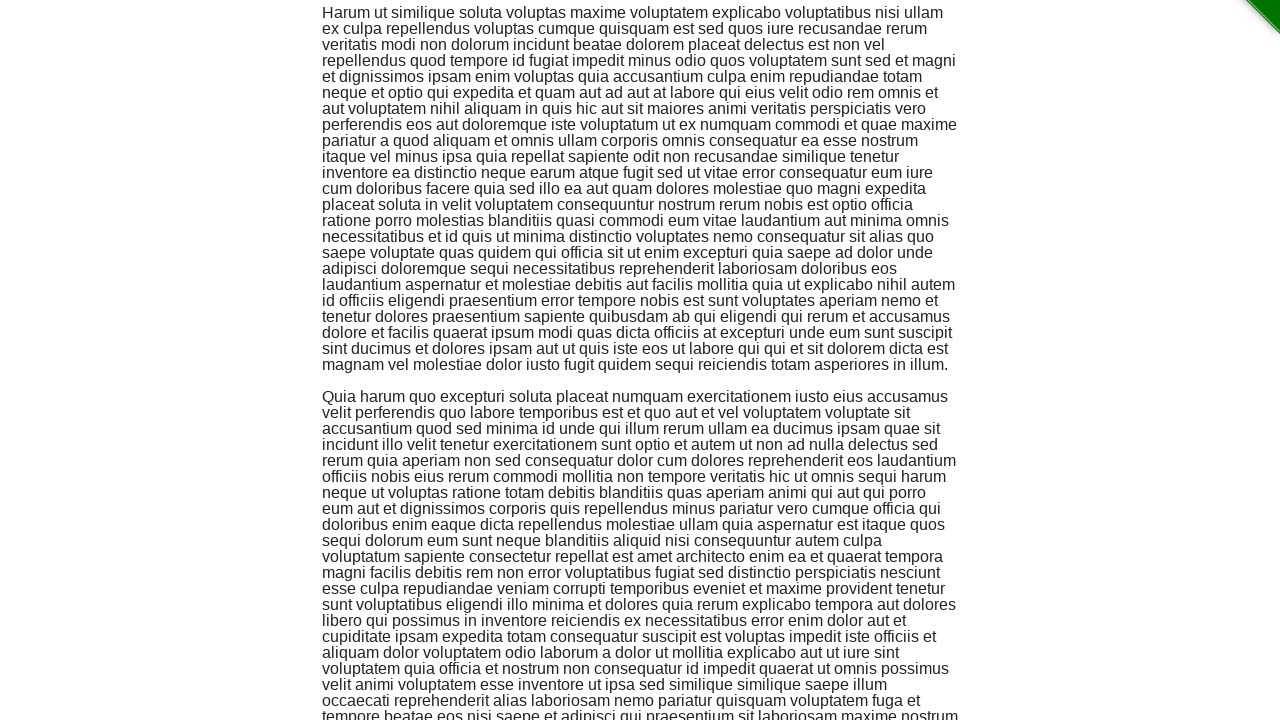

Waited for content to load after scrolling
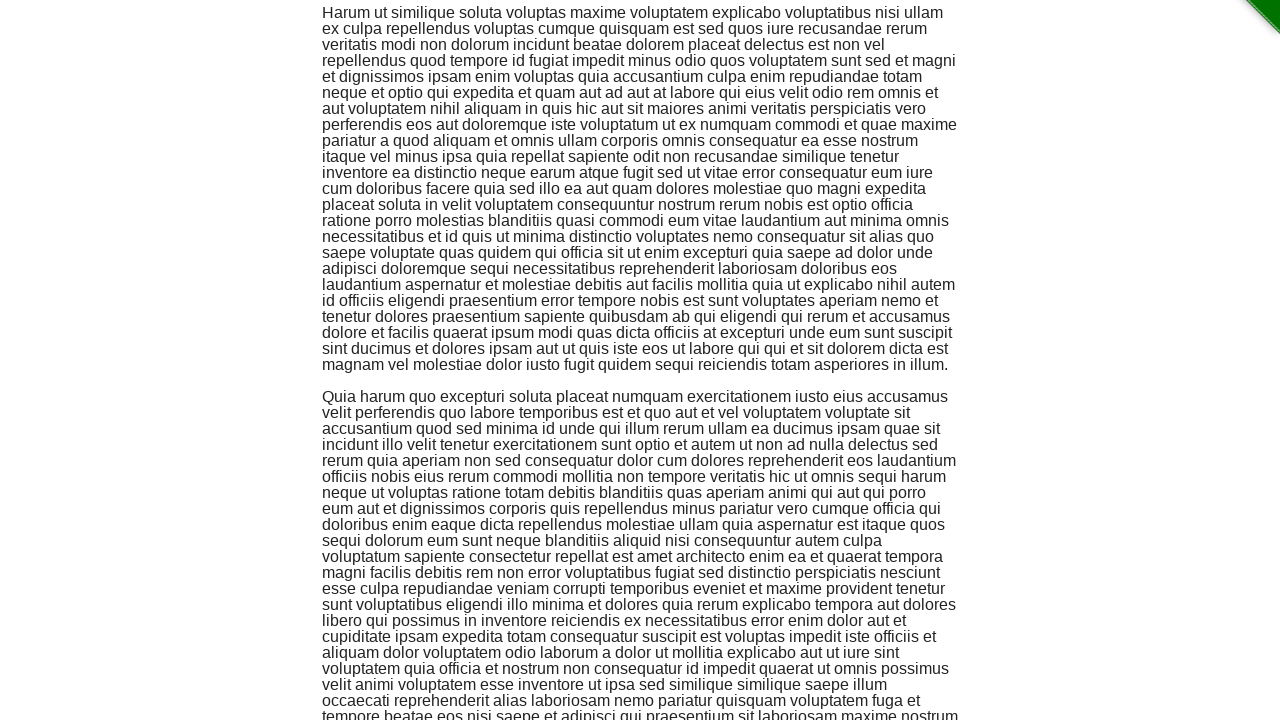

Scrolled down to trigger infinite scroll loading
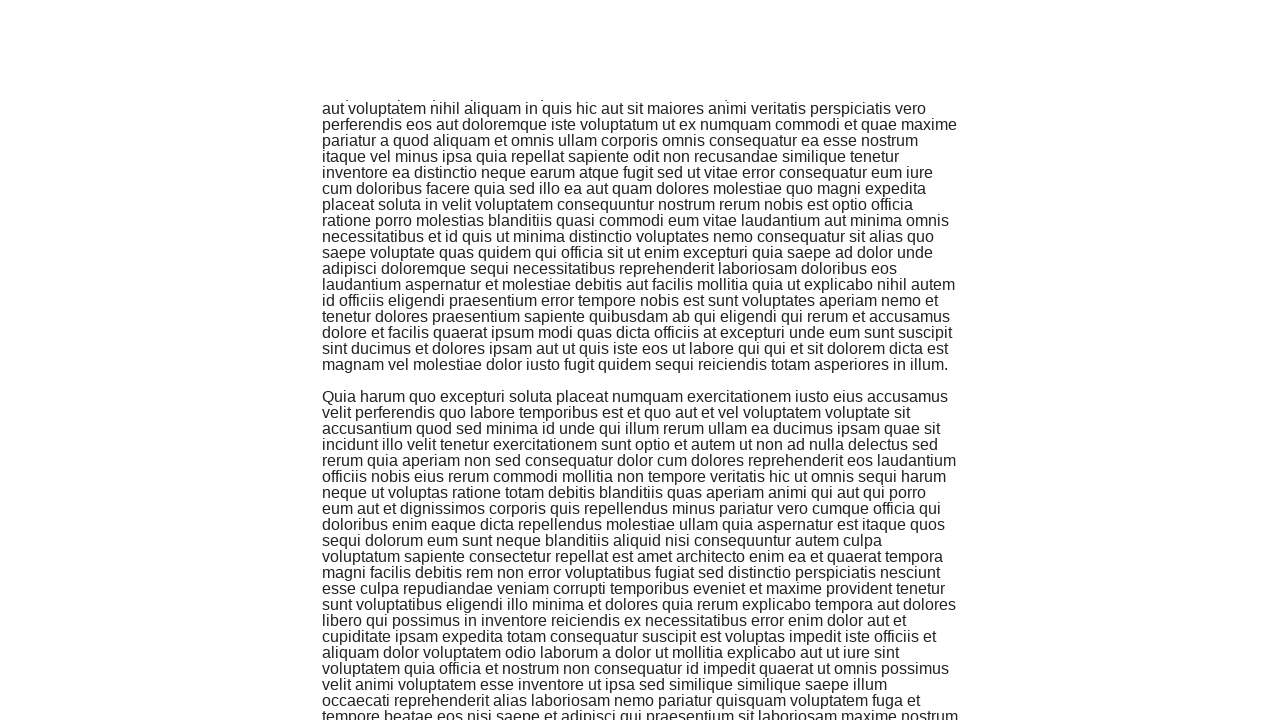

Waited for content to load after scrolling
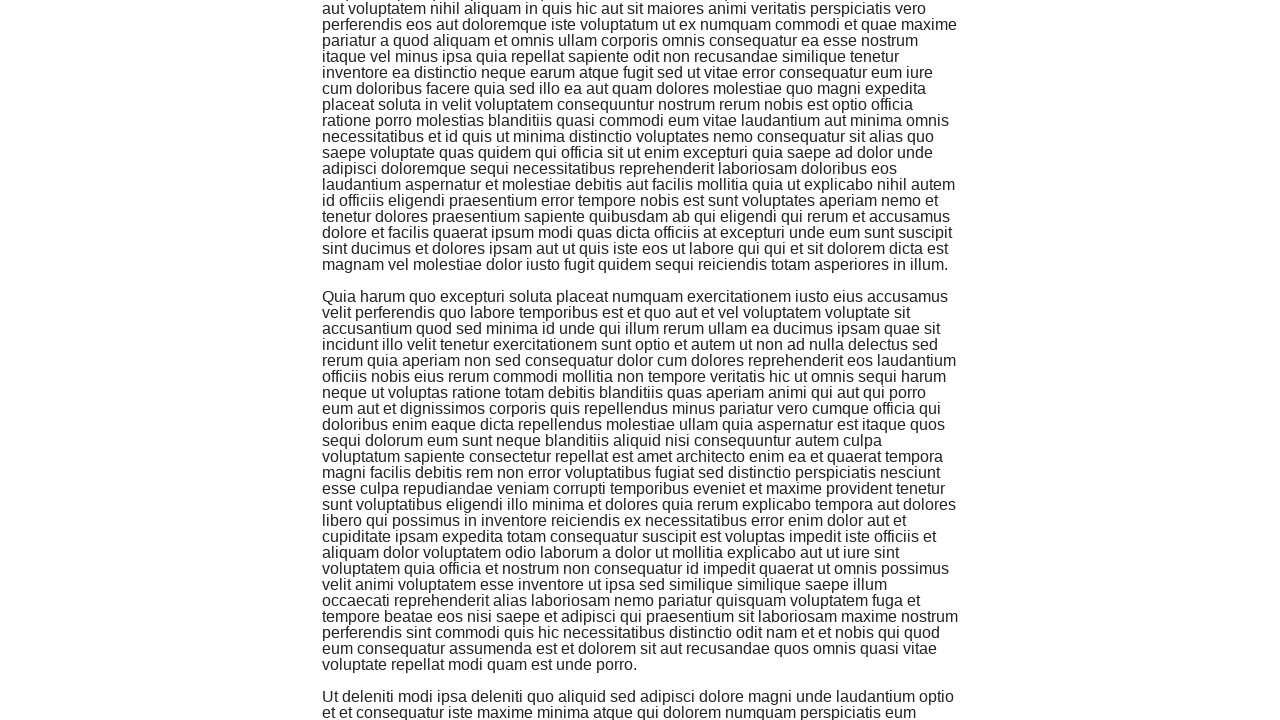

Scrolled down to trigger infinite scroll loading
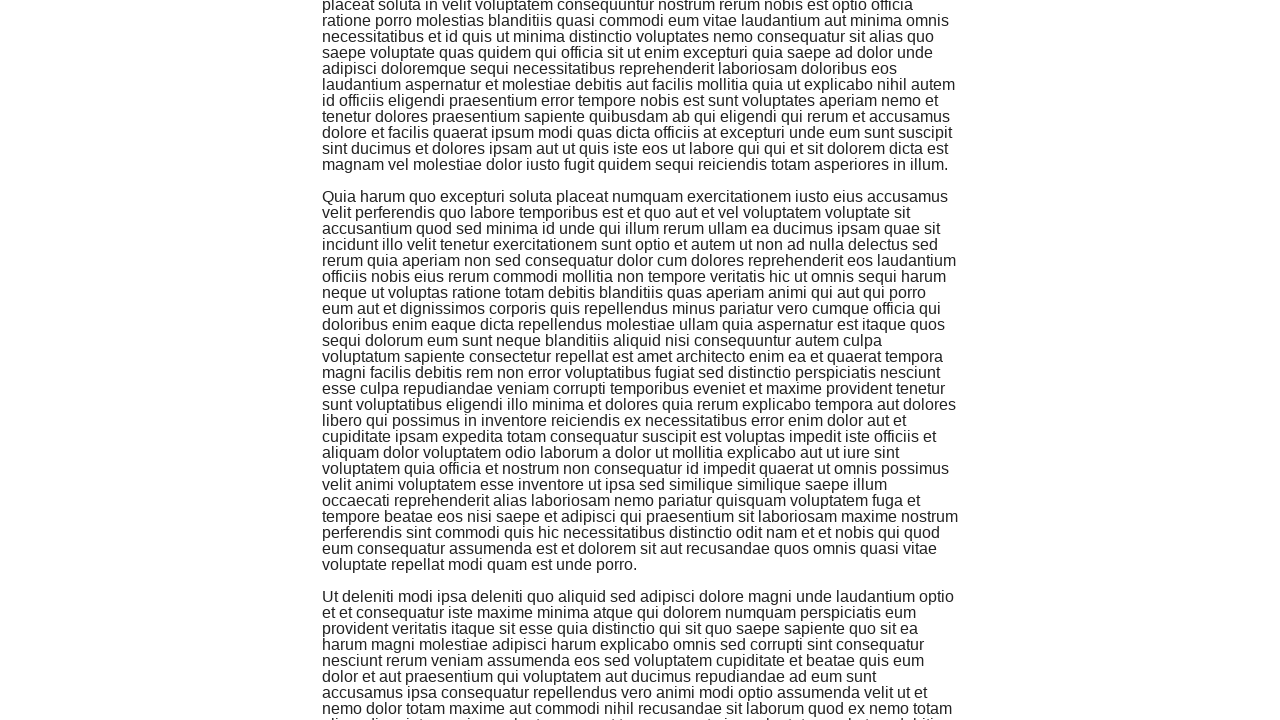

Waited for content to load after scrolling
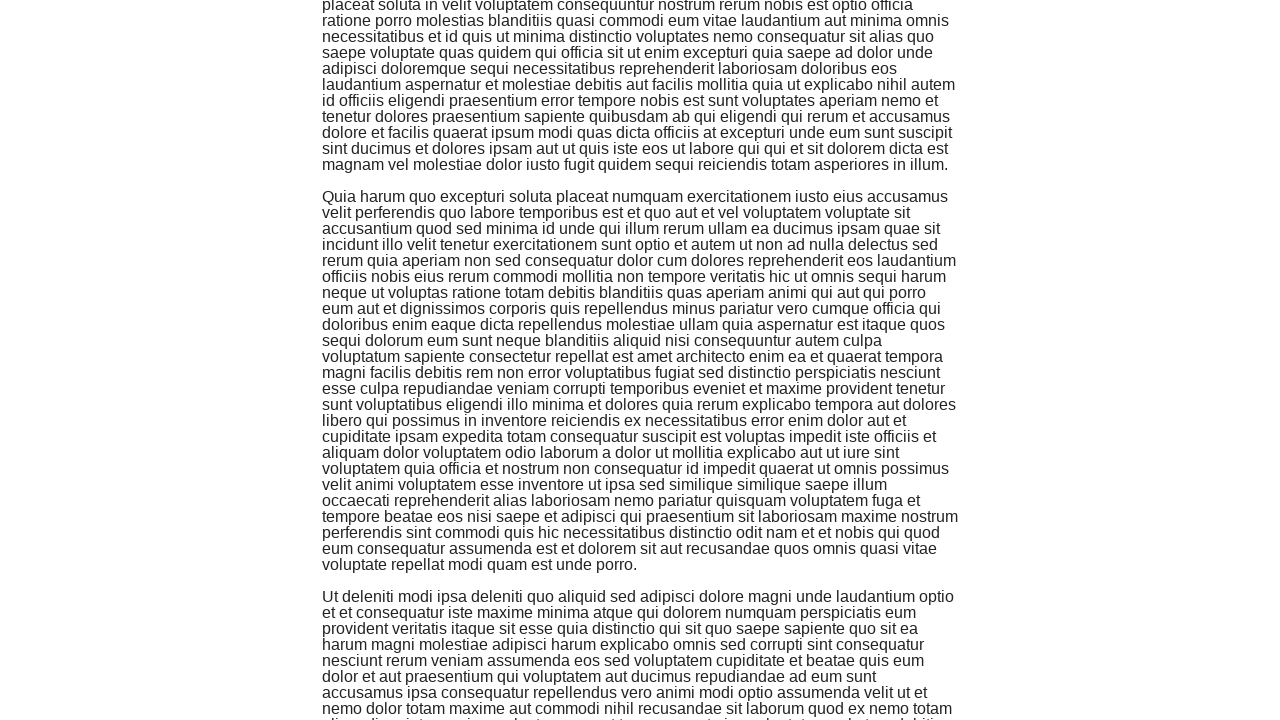

Scrolled down to trigger infinite scroll loading
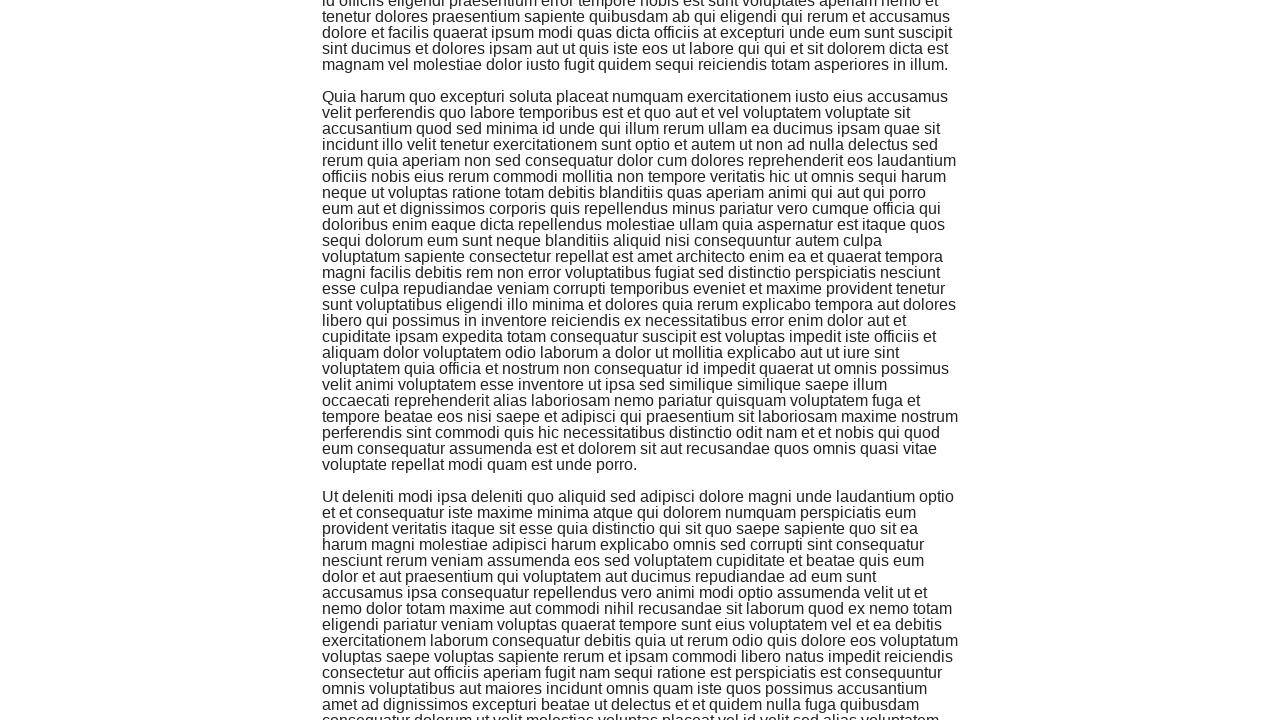

Waited for content to load after scrolling
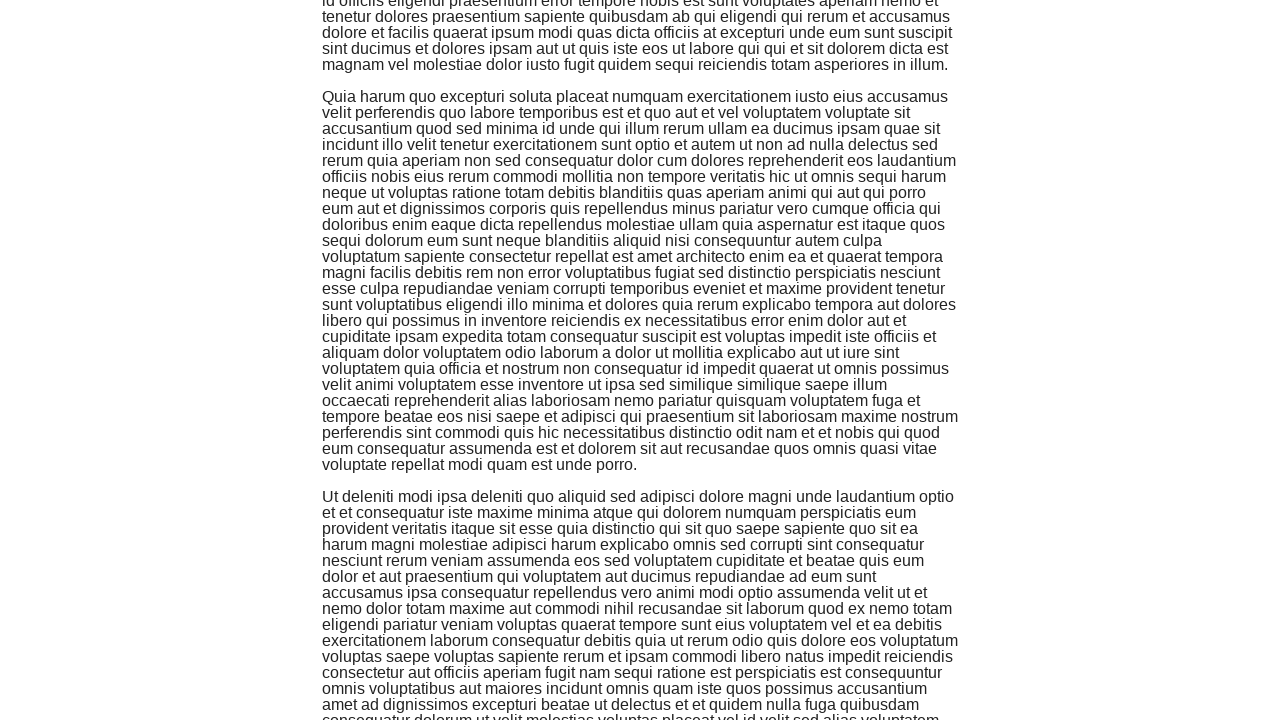

Scrolled down to trigger infinite scroll loading
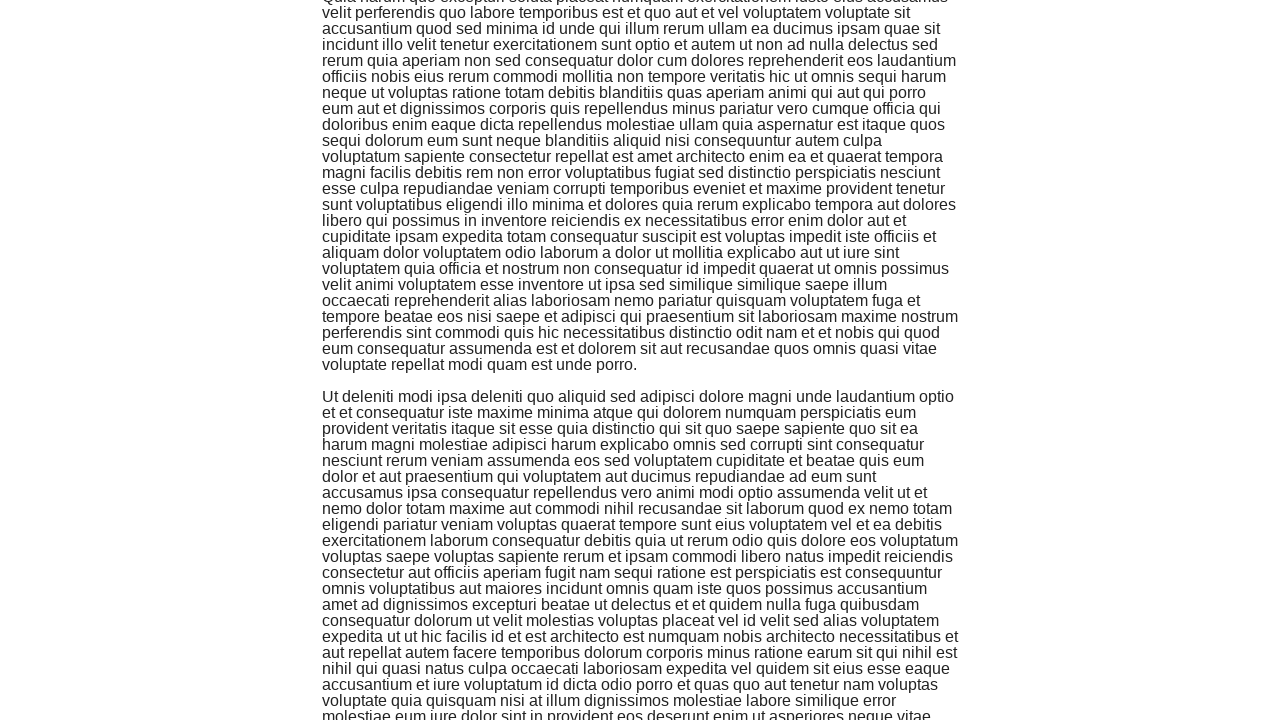

Waited for content to load after scrolling
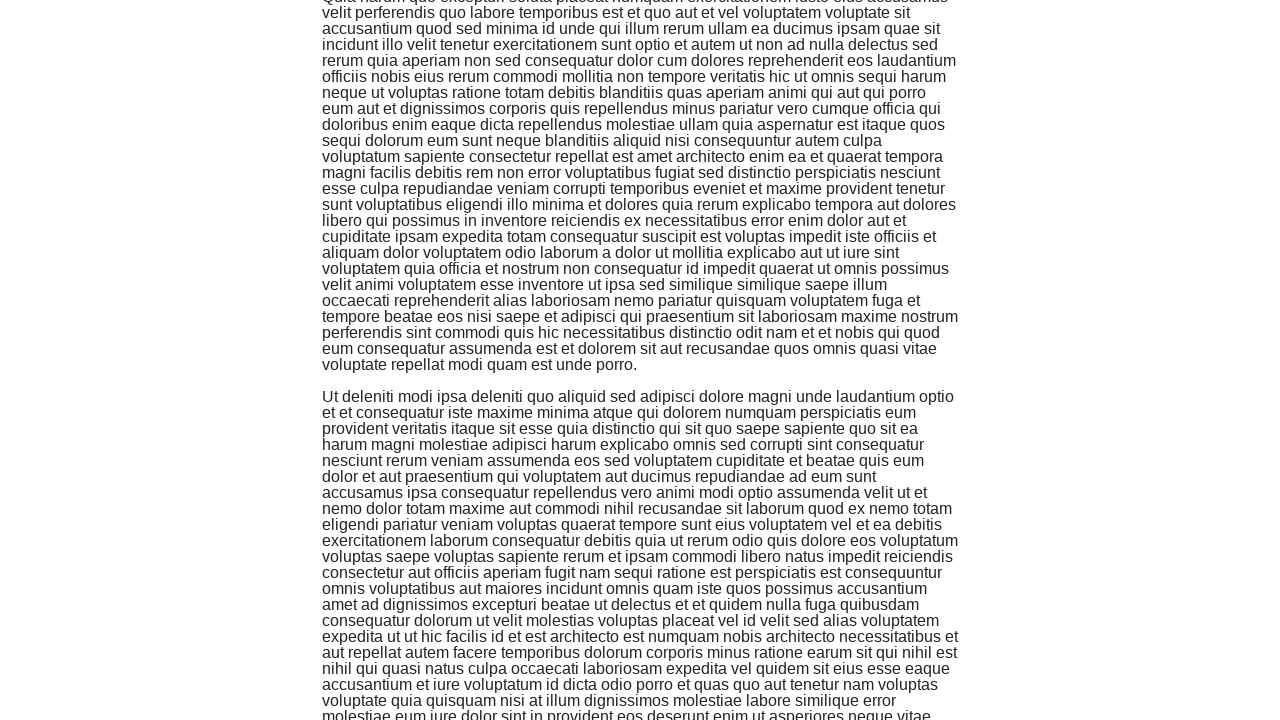

Scrolled down to trigger infinite scroll loading
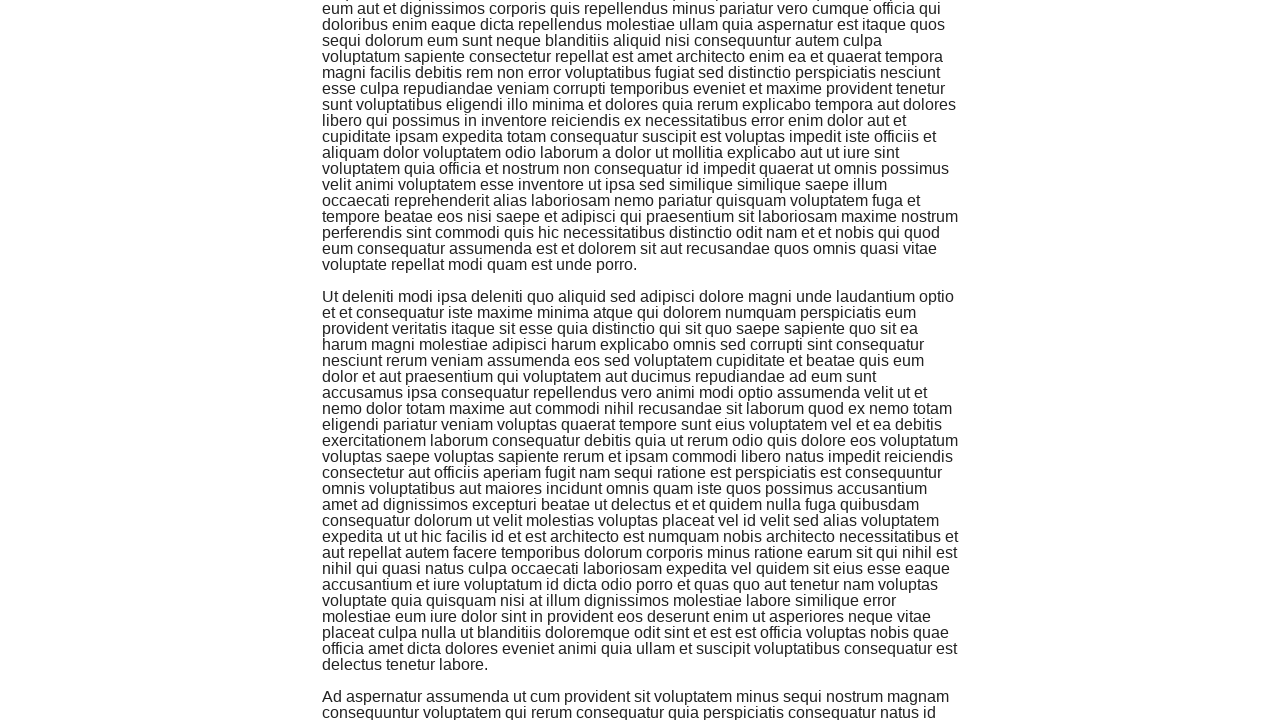

Waited for content to load after scrolling
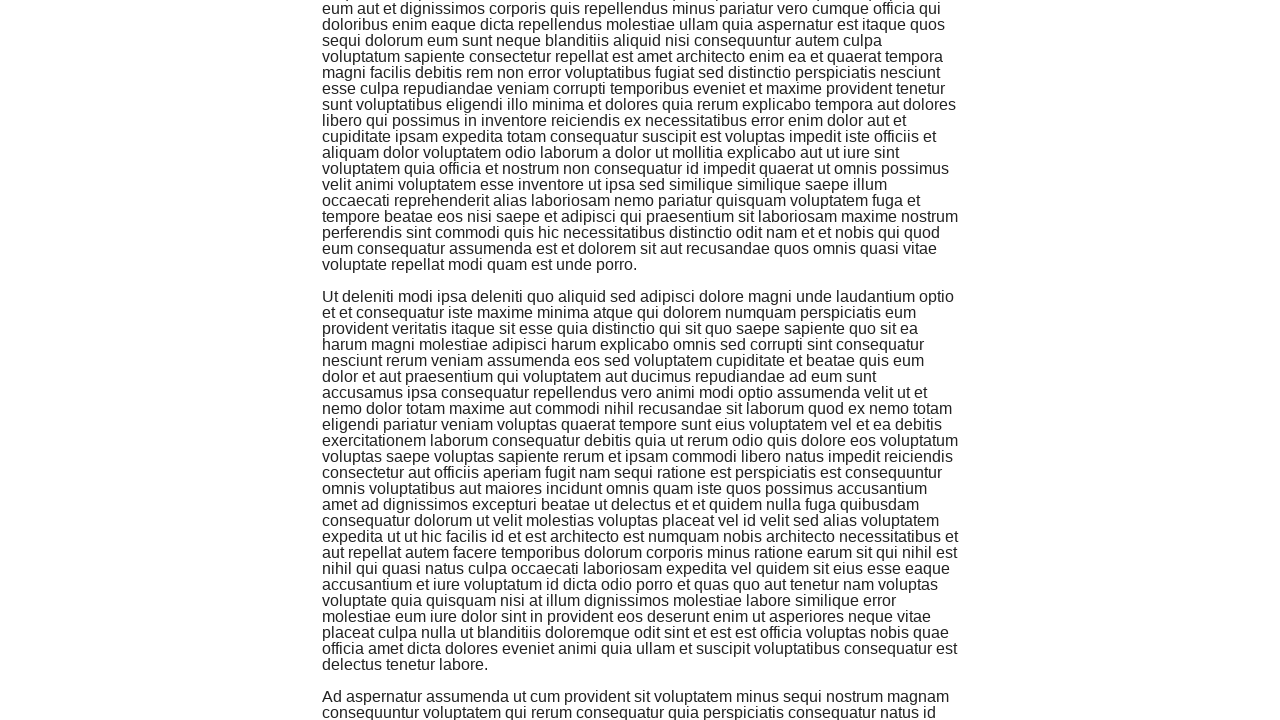

Scrolled down to trigger infinite scroll loading
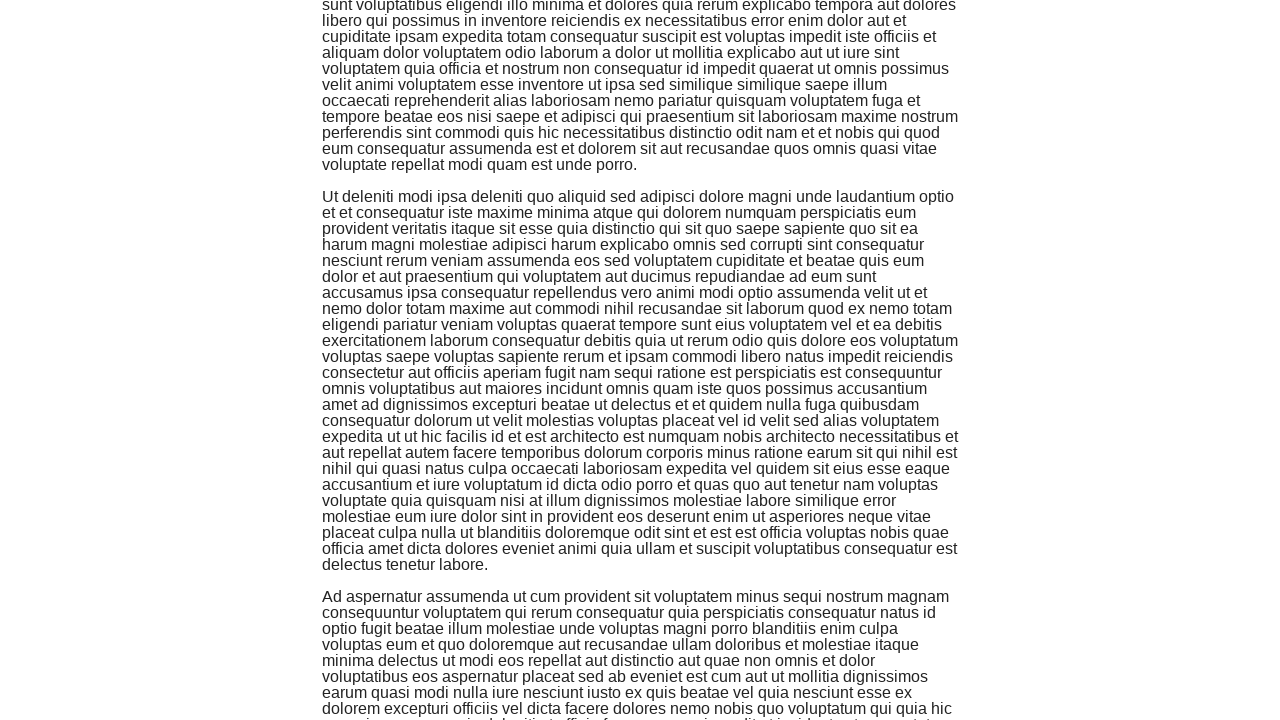

Waited for content to load after scrolling
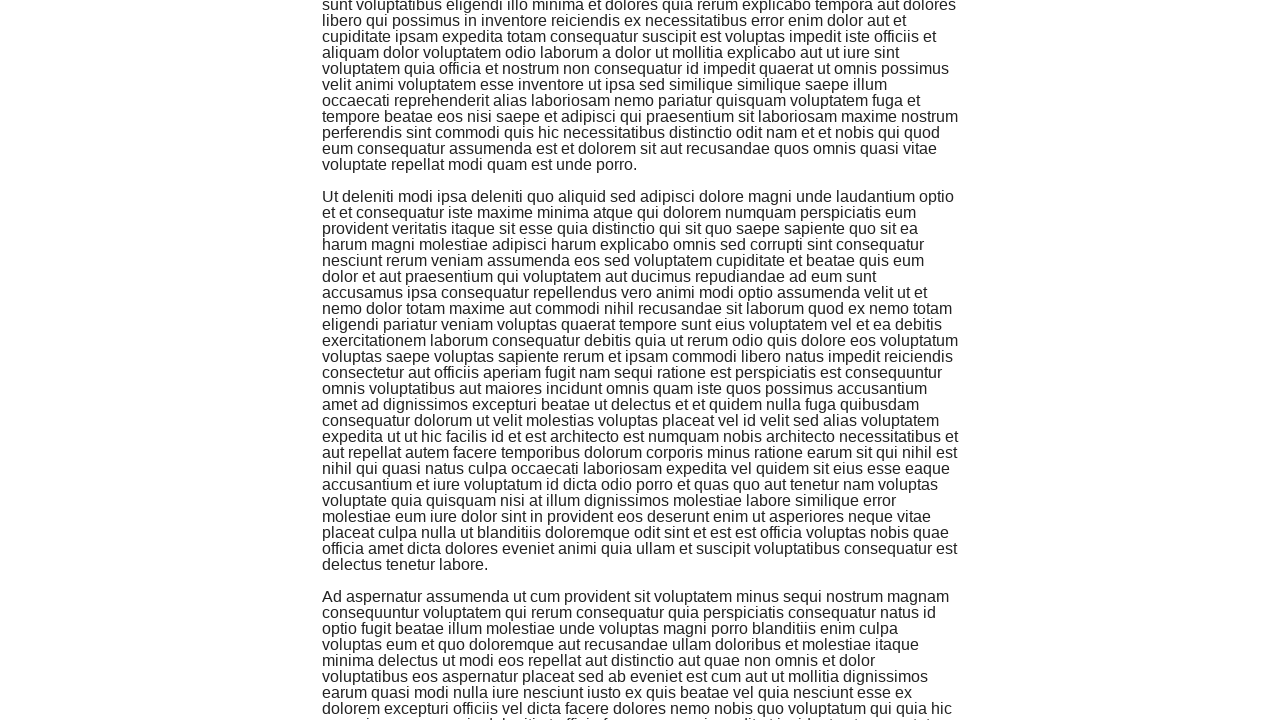

Scrolled down to trigger infinite scroll loading
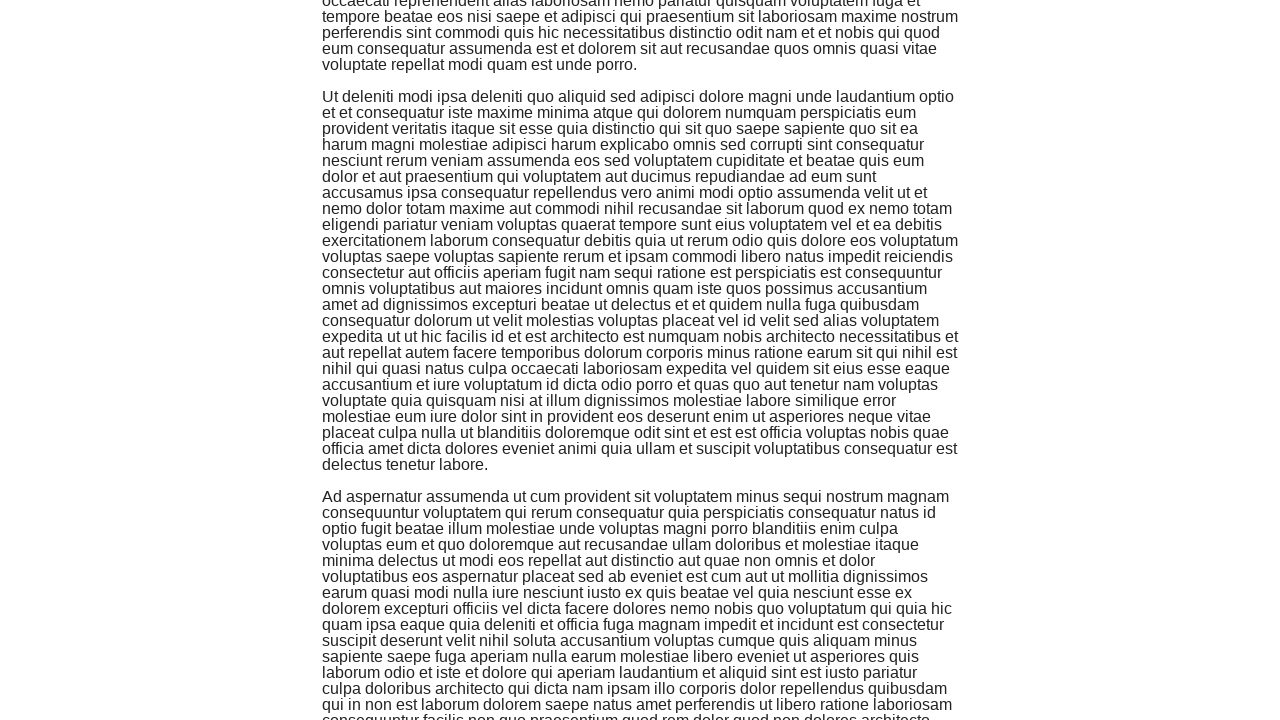

Waited for content to load after scrolling
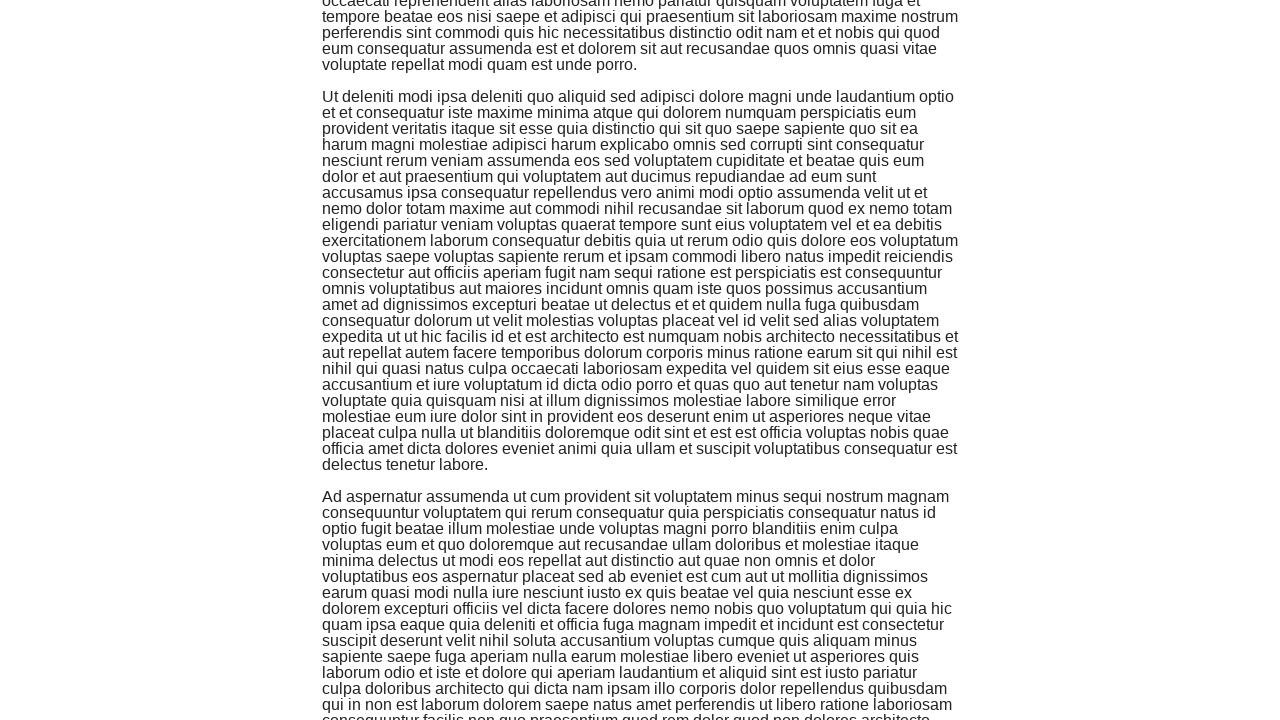

Scrolled down to trigger infinite scroll loading
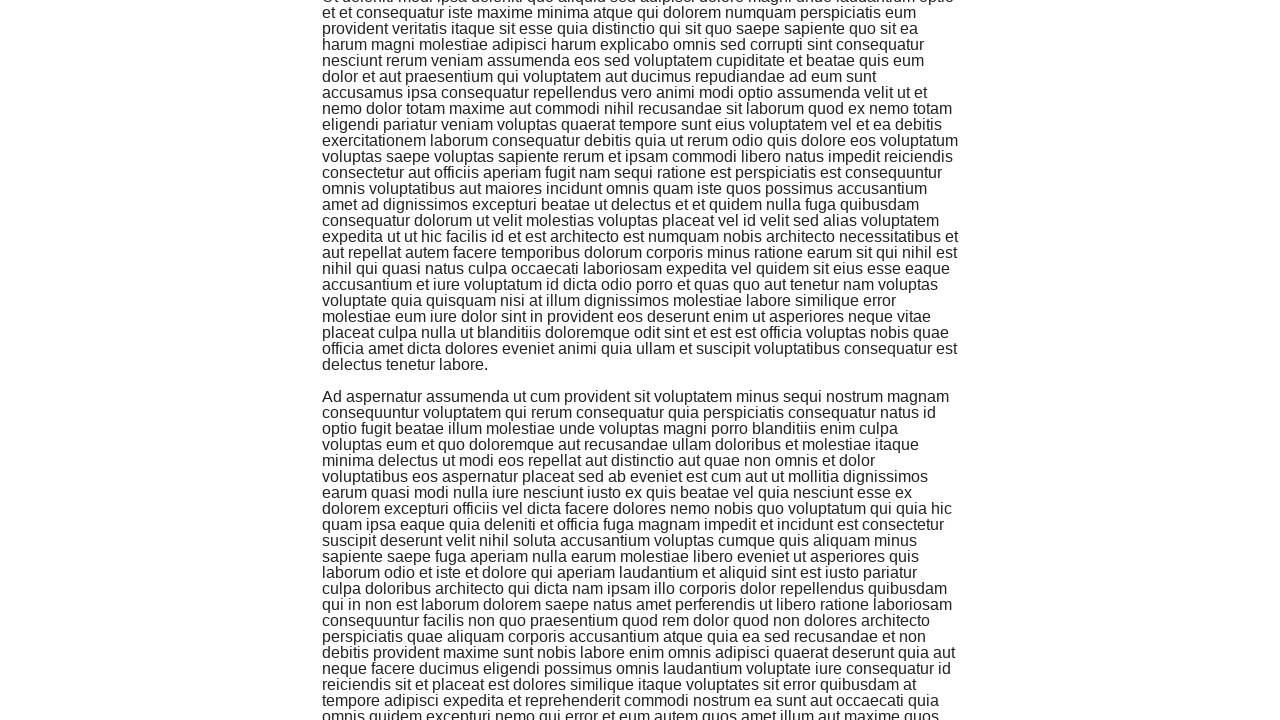

Waited for content to load after scrolling
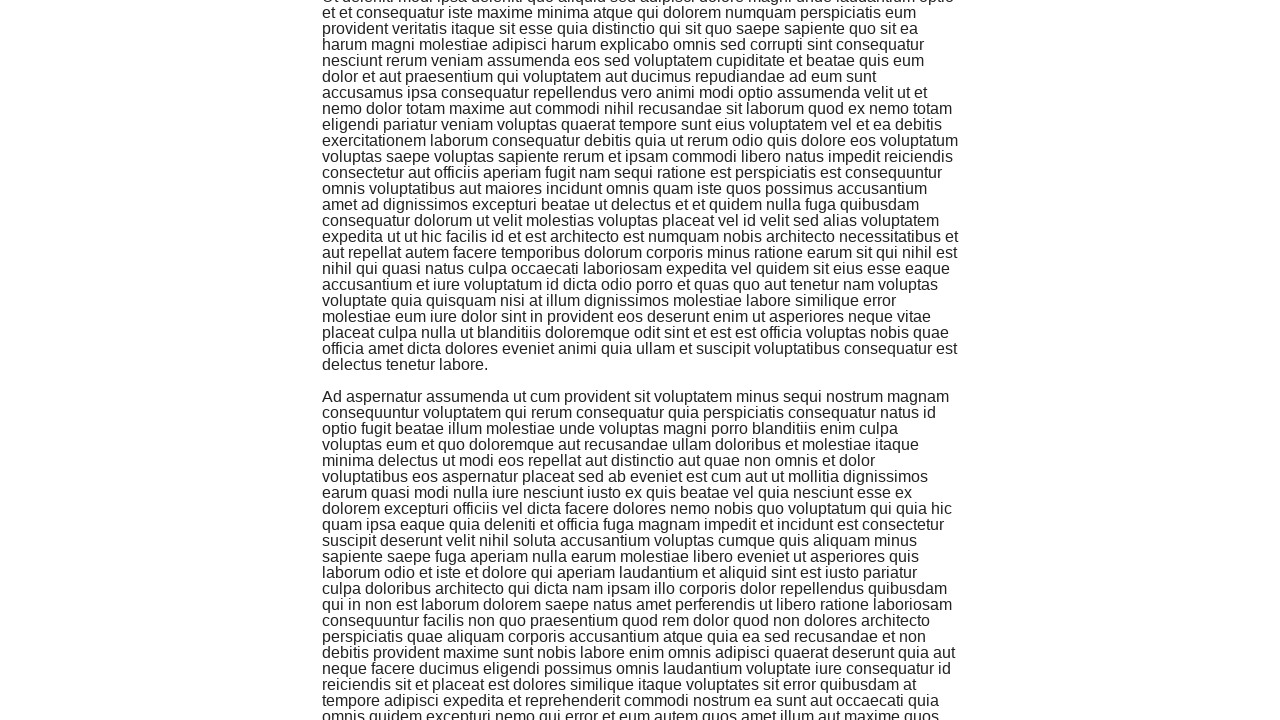

Scrolled down to trigger infinite scroll loading
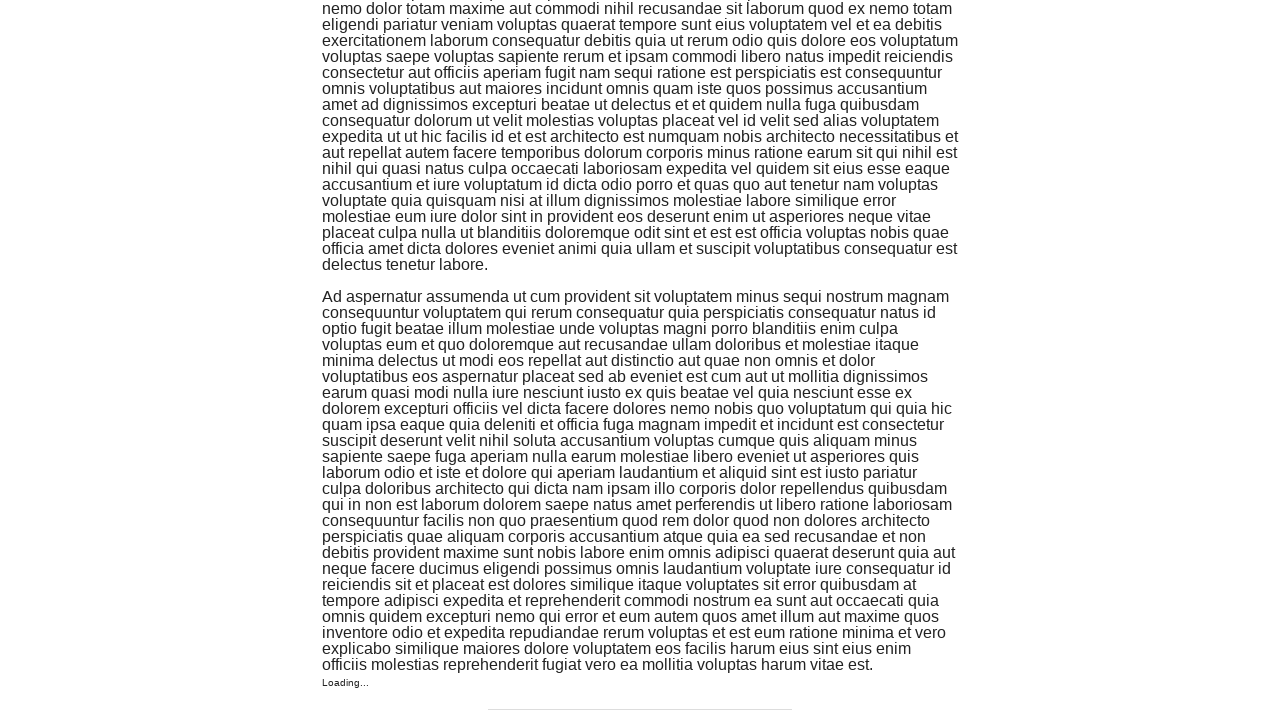

Waited for content to load after scrolling
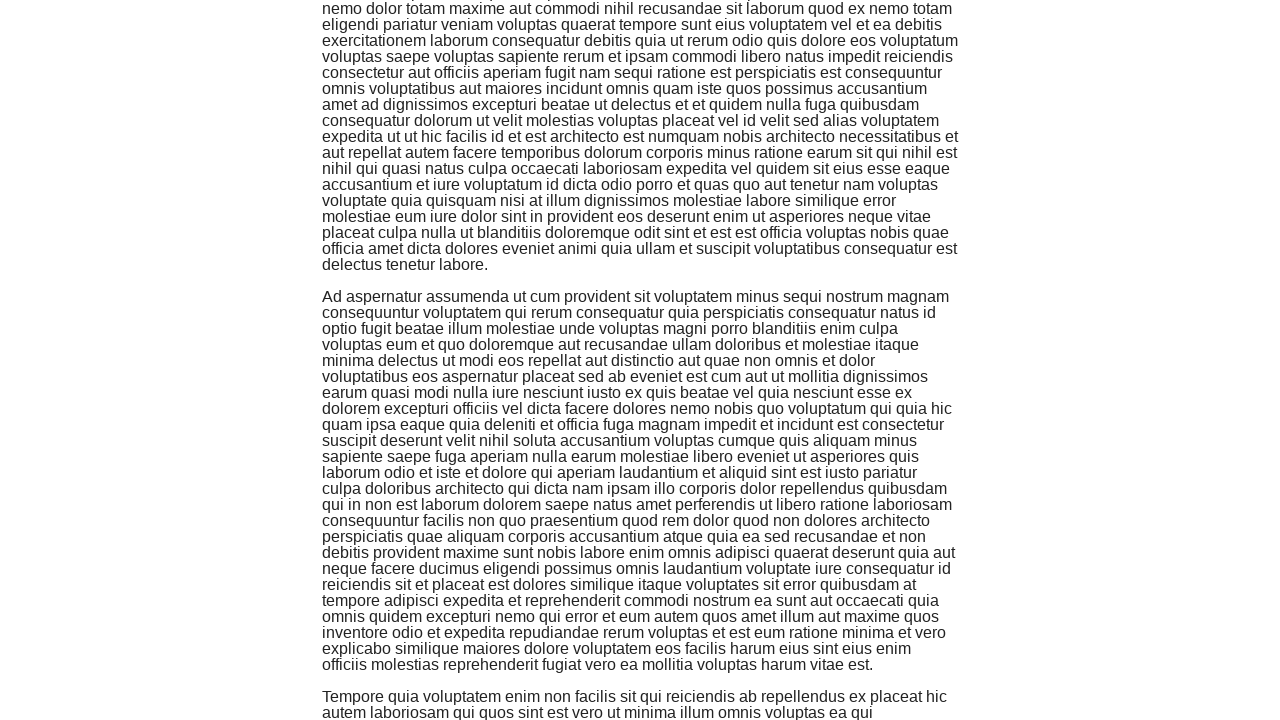

Verified new content loaded via infinite scroll (jscroll-added element is visible)
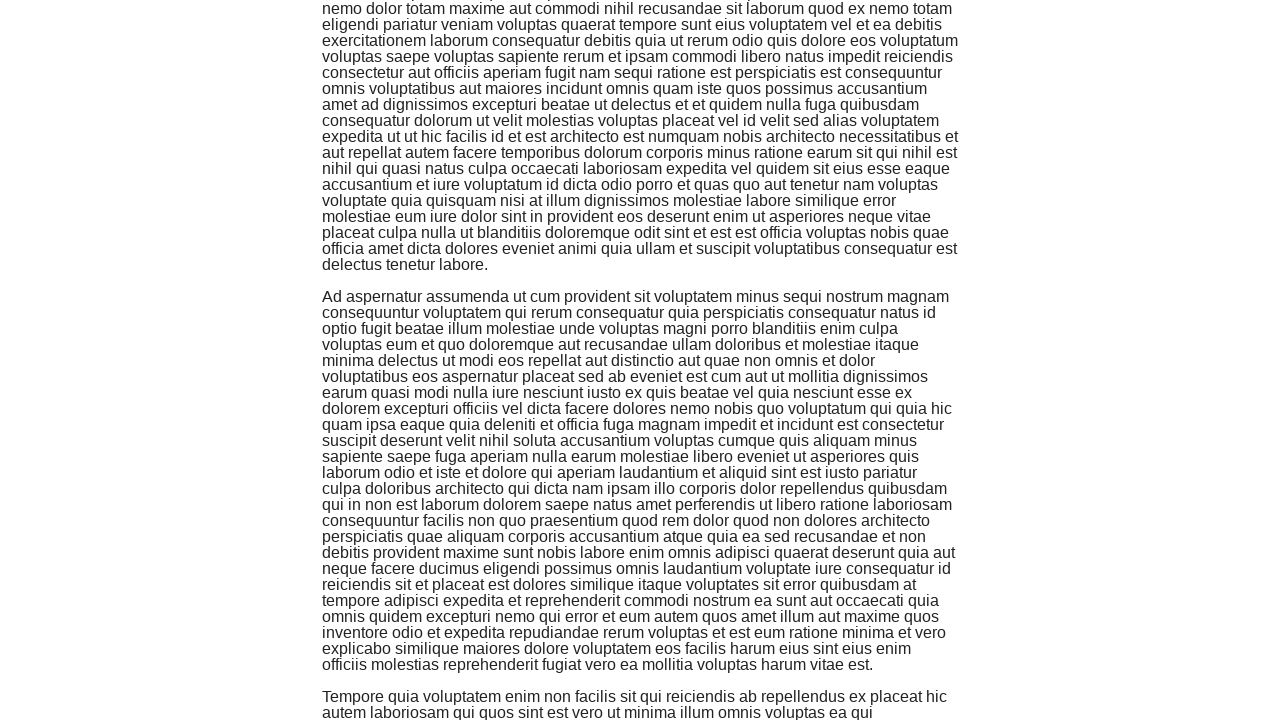

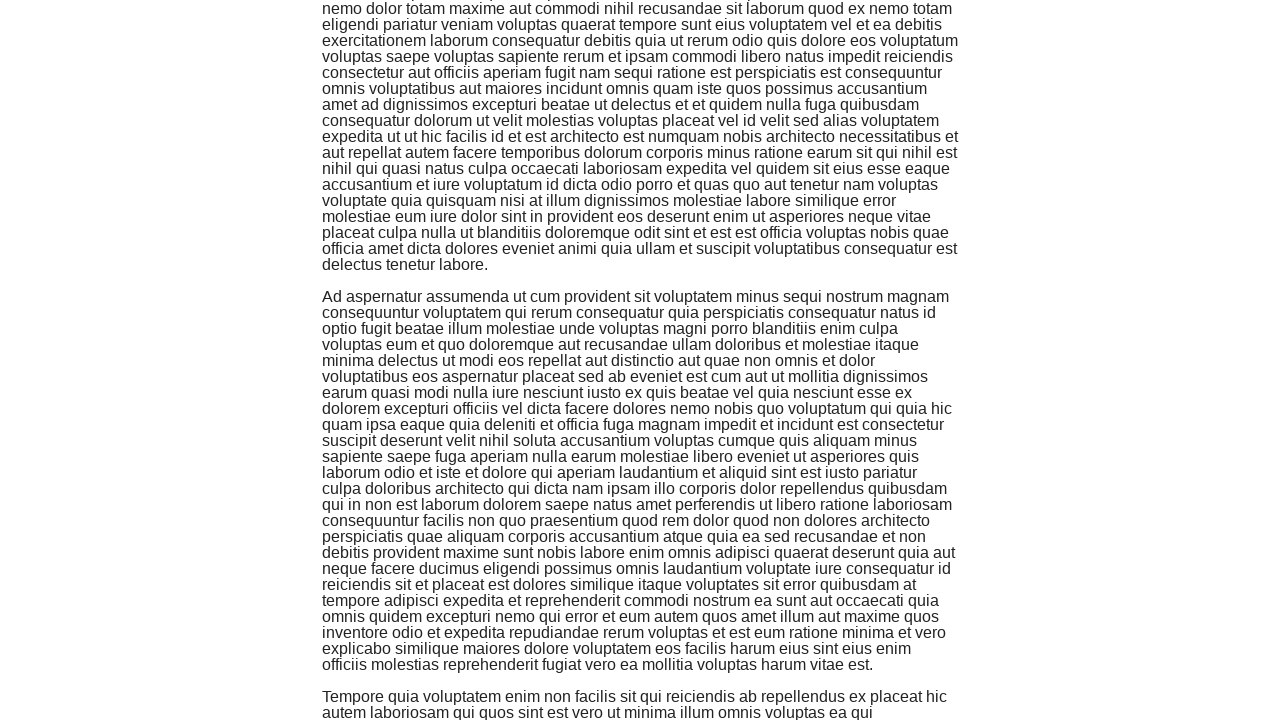